Navigates back from the previous page and clicks on the SignUp menu item

Starting URL: https://sauce-demo.myshopify.com/

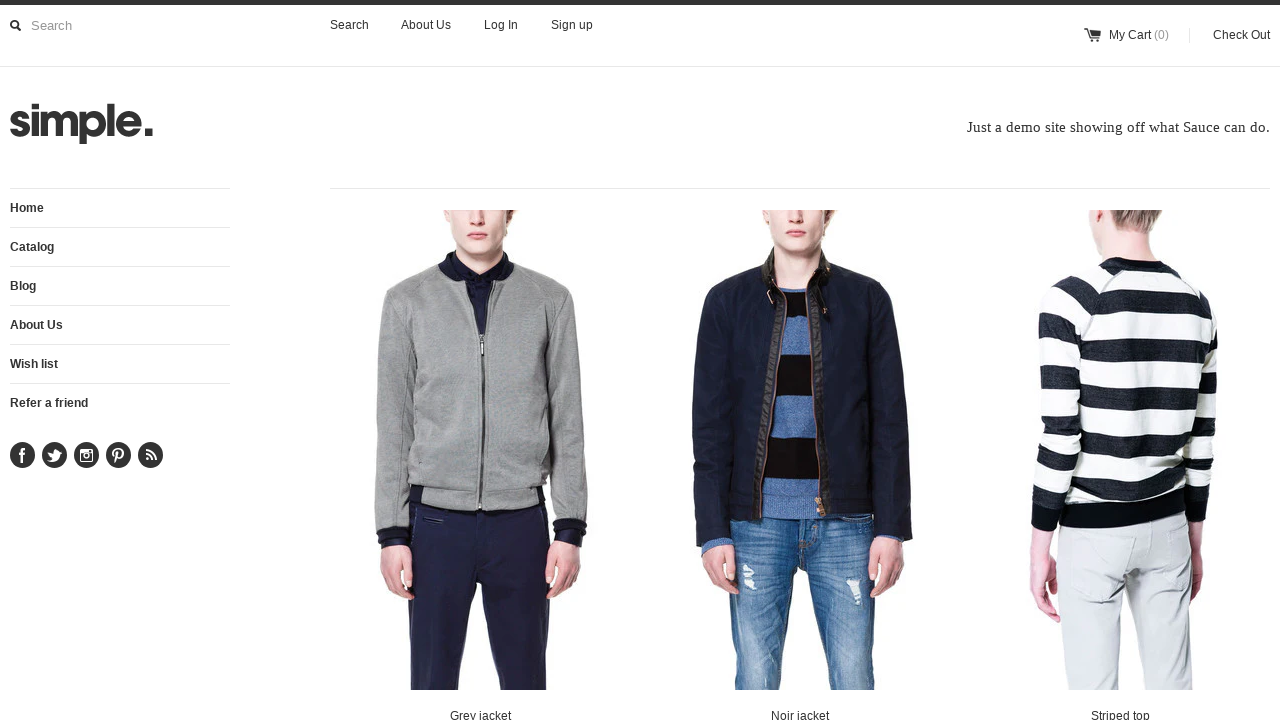

Clicked SignIn menu item at (120, 247) on xpath=//*[@id="main-menu"]/li[2]/a
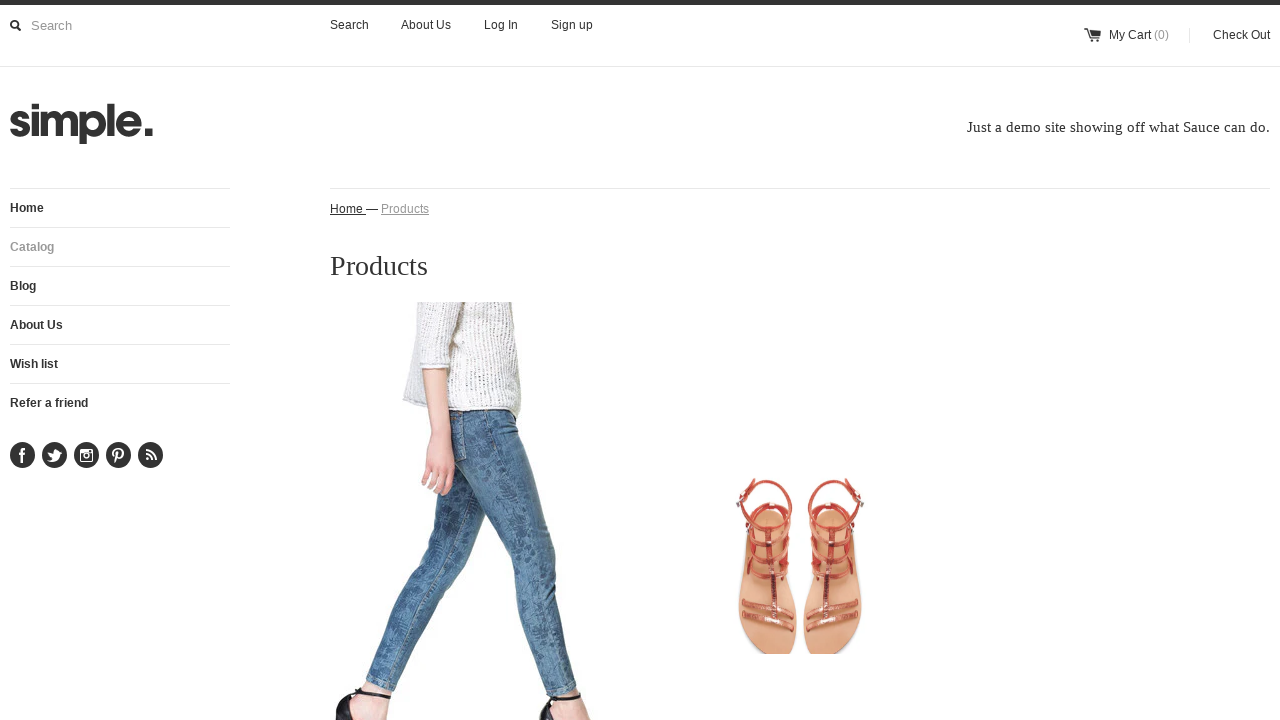

Navigated back to previous page
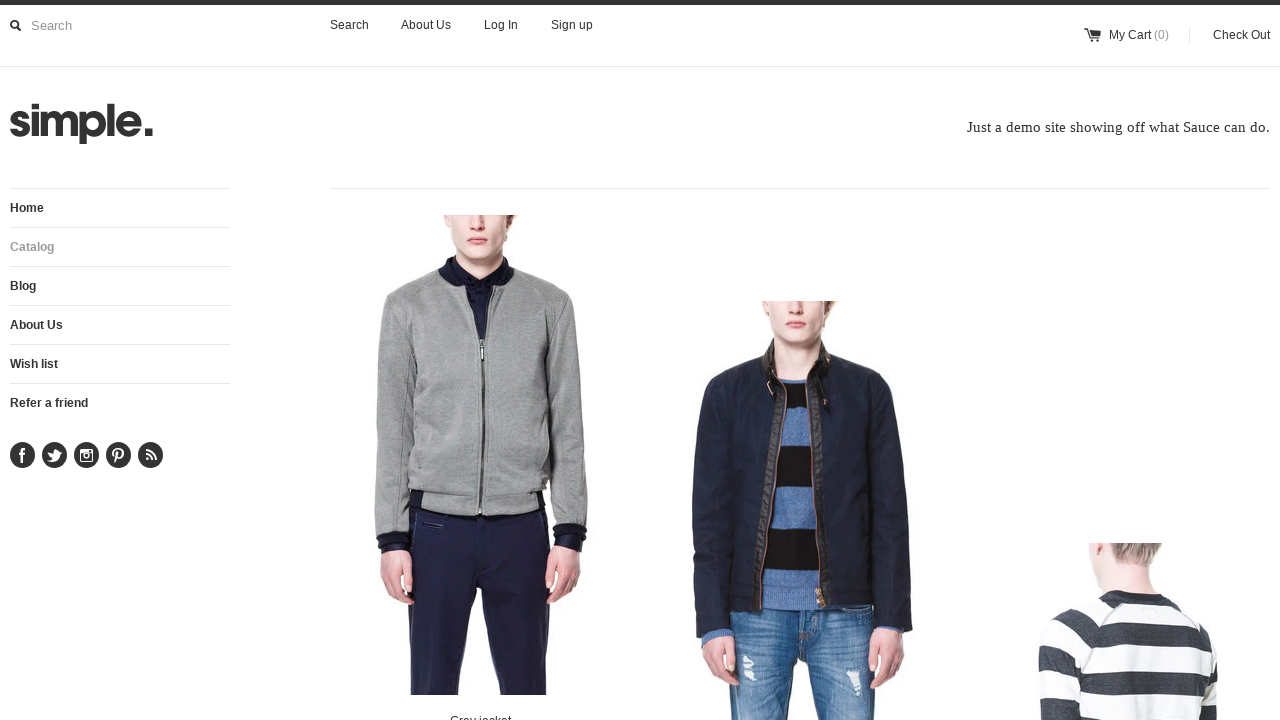

Clicked SignUp menu item at (120, 325) on xpath=//*[@id="main-menu"]/li[4]/a
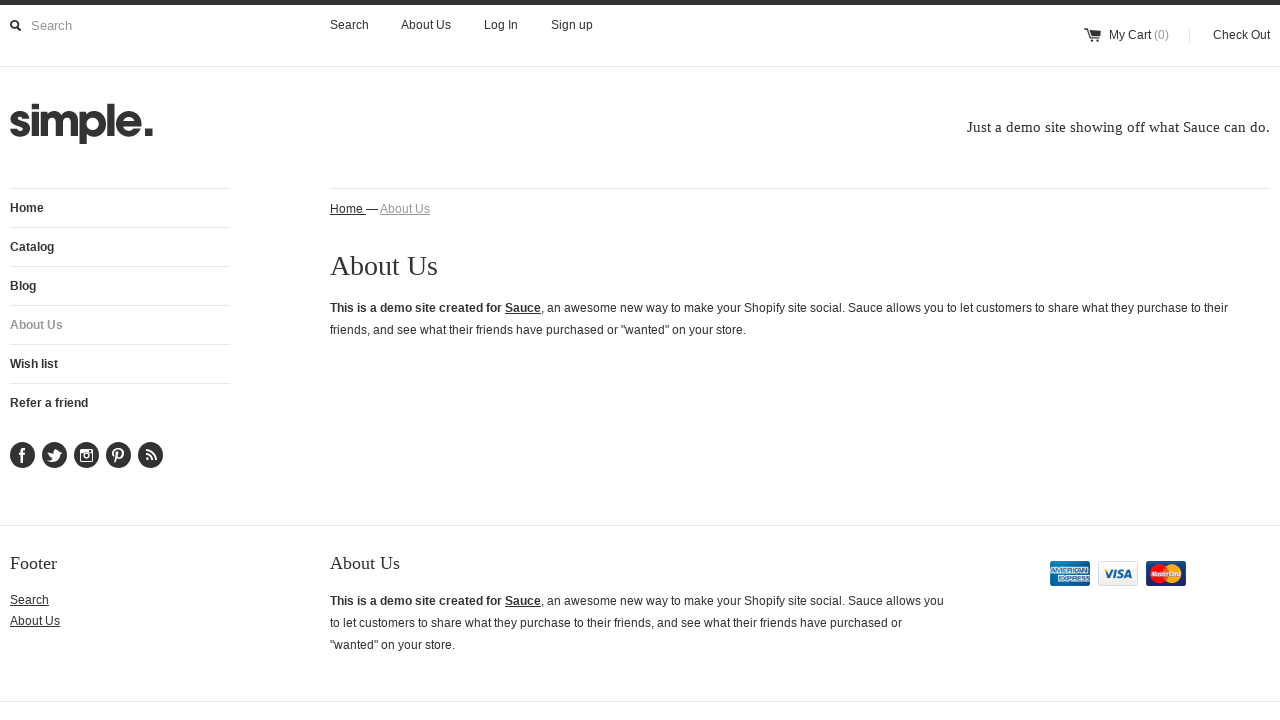

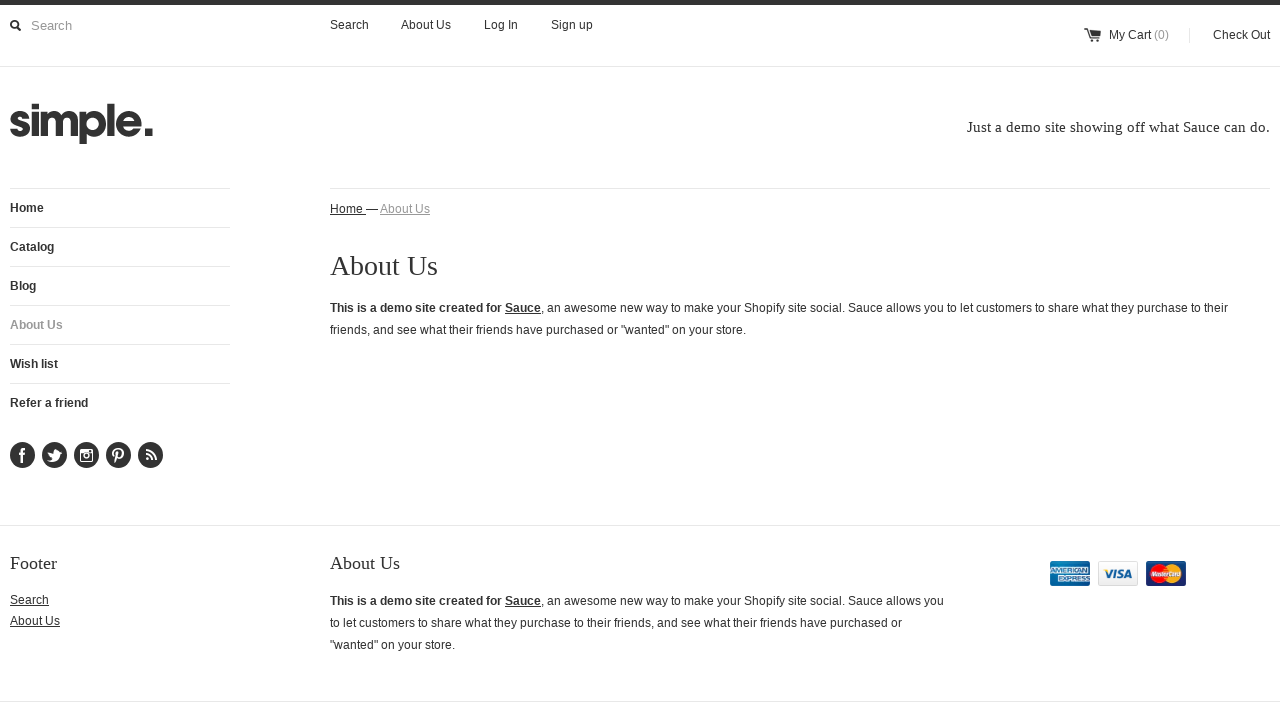